Tests opening a new browser window, positioning it, and navigating to a different page in the new window. Verifies that two windows are open.

Starting URL: http://the-internet.herokuapp.com/windows

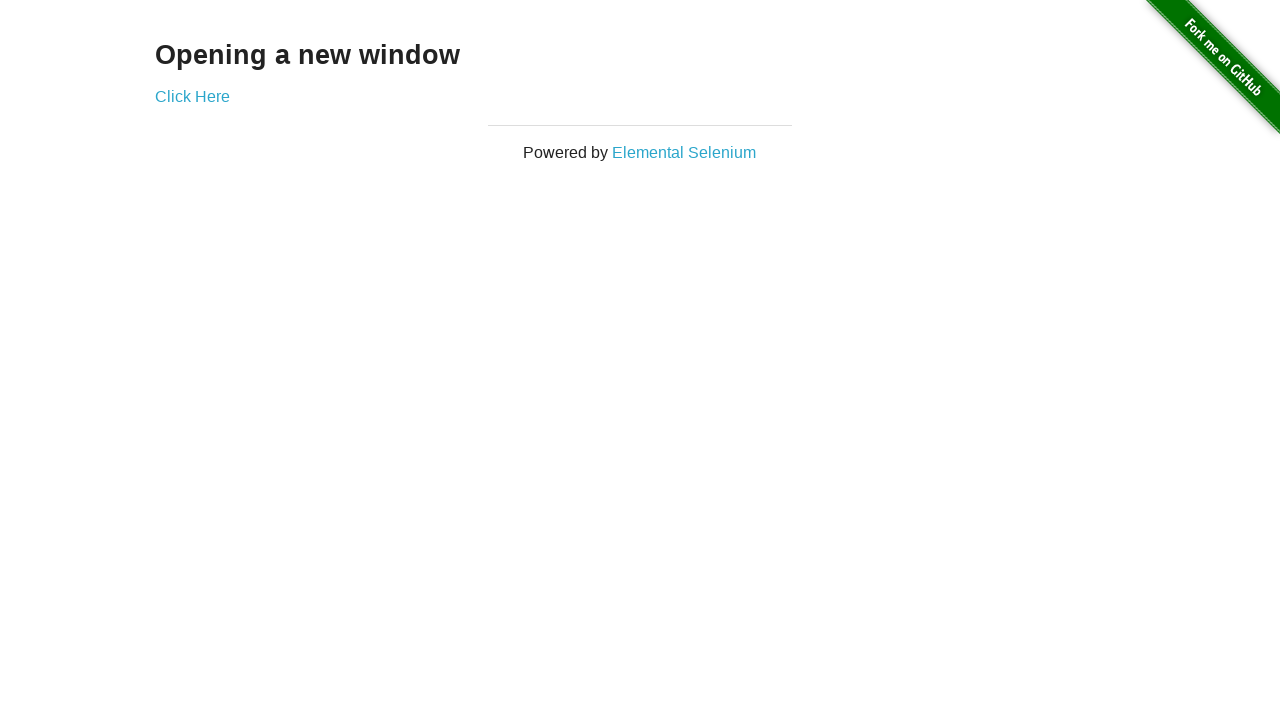

Opened a new browser window
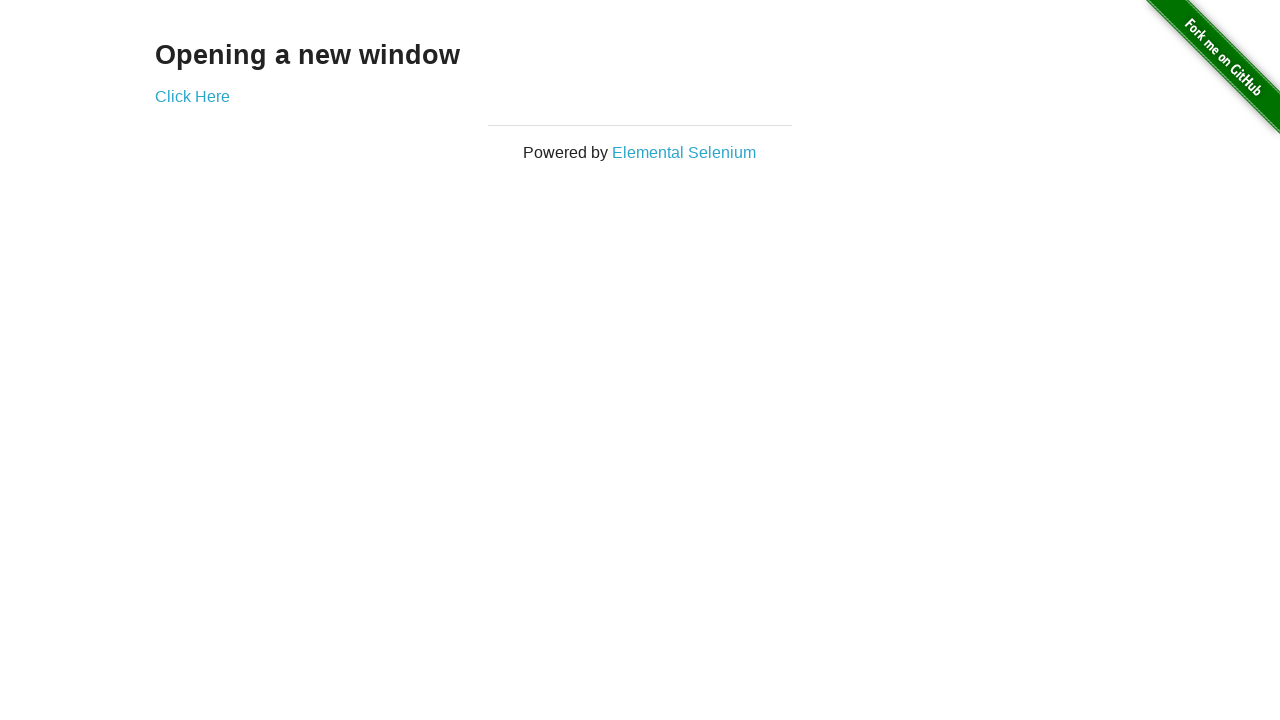

Navigated to typos page in new window
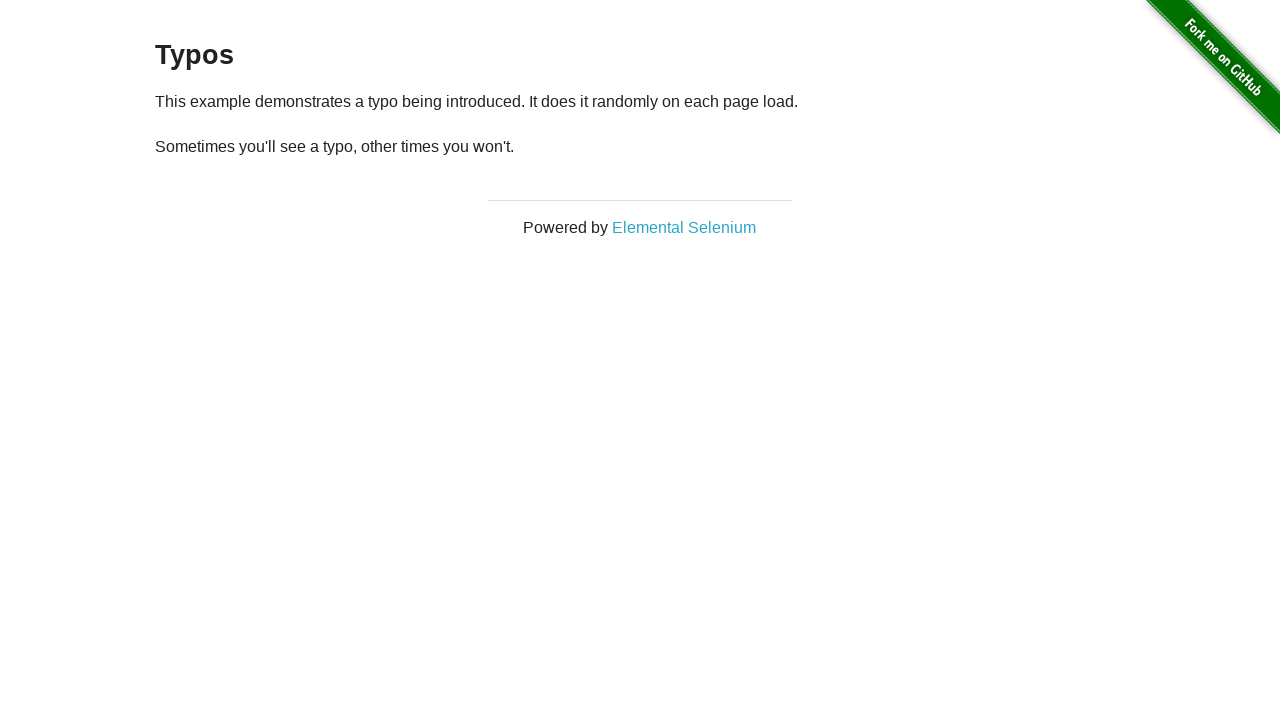

Content loaded on new page
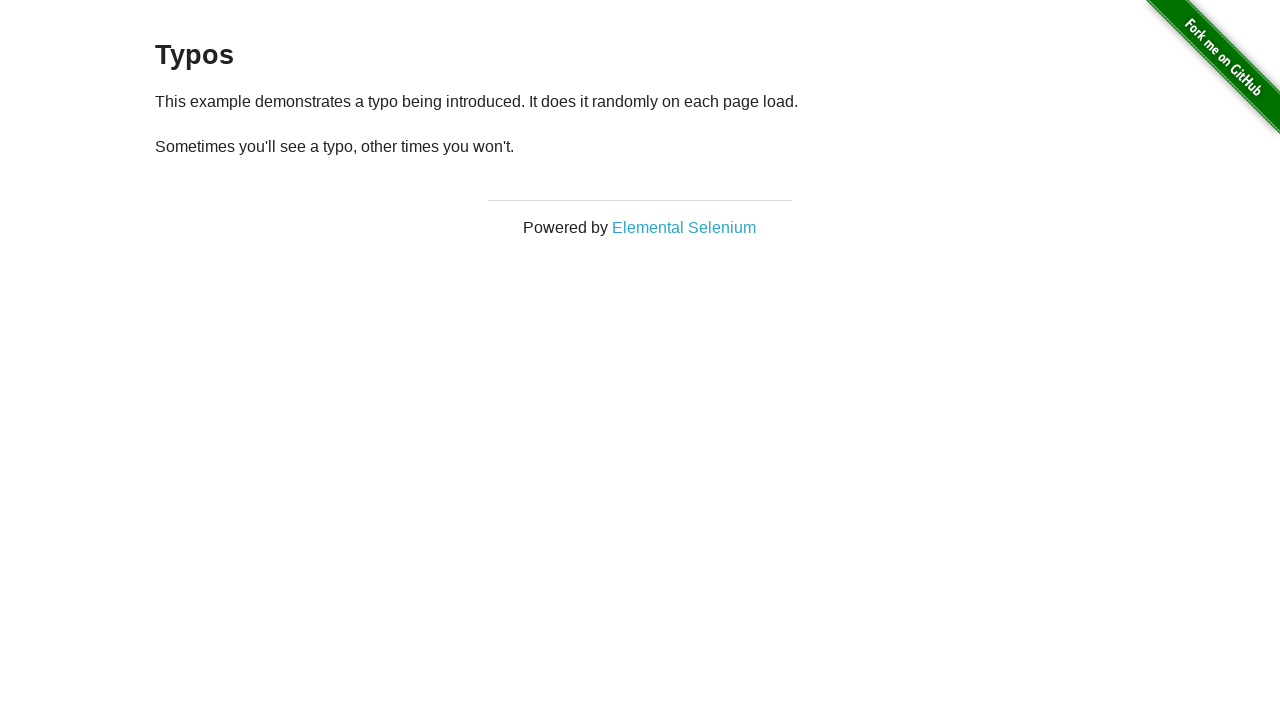

Verified that 2 windows are open
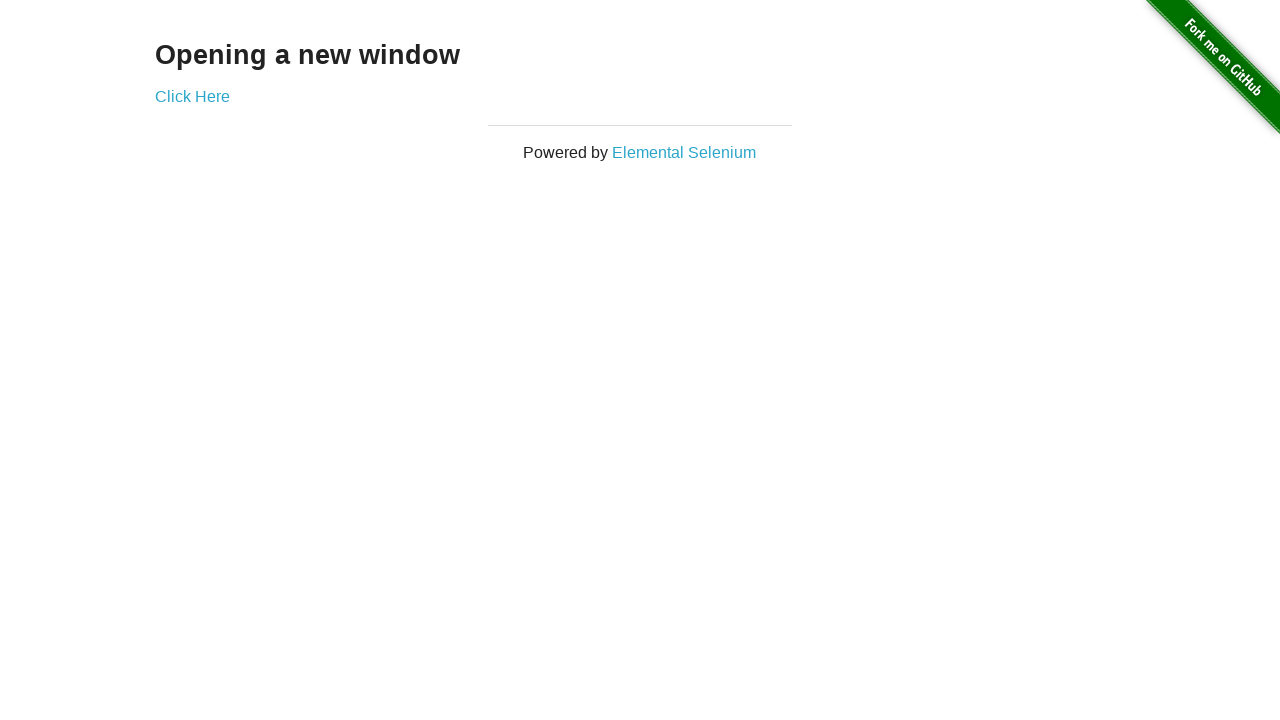

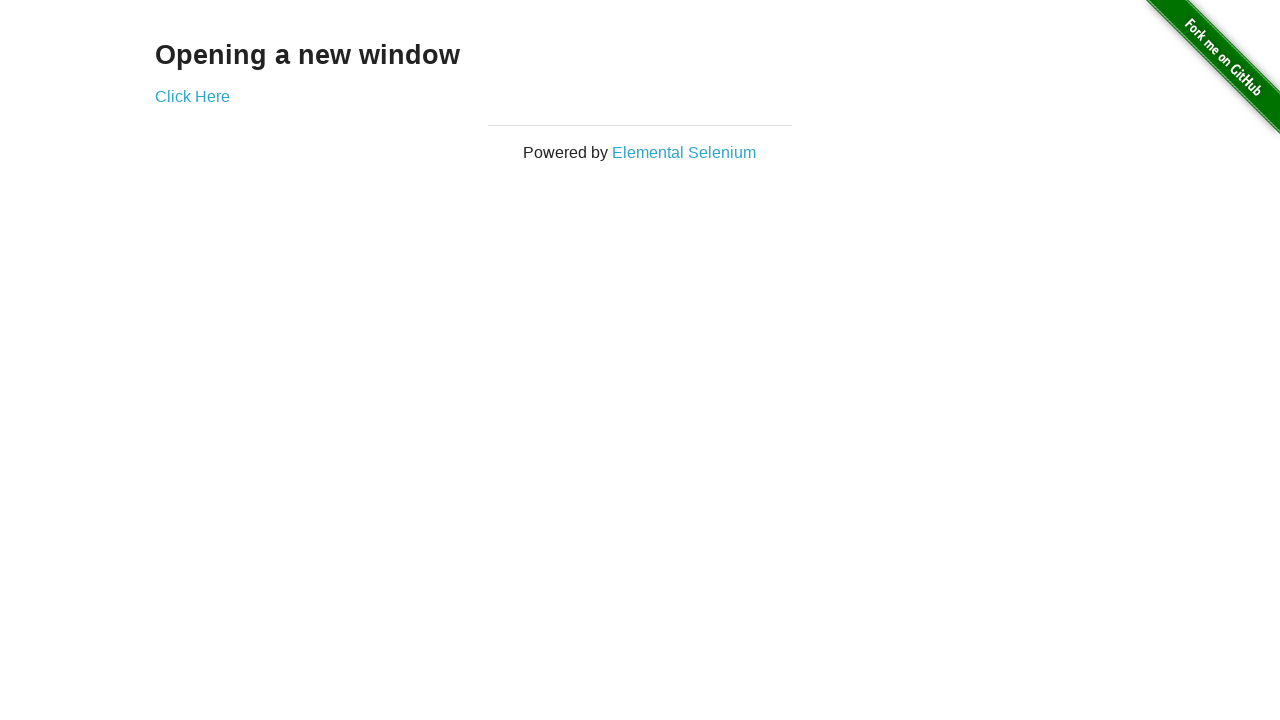